Tests navigation to Alerts, Frame & Windows section and verifies menu items are displayed

Starting URL: https://demoqa.com/

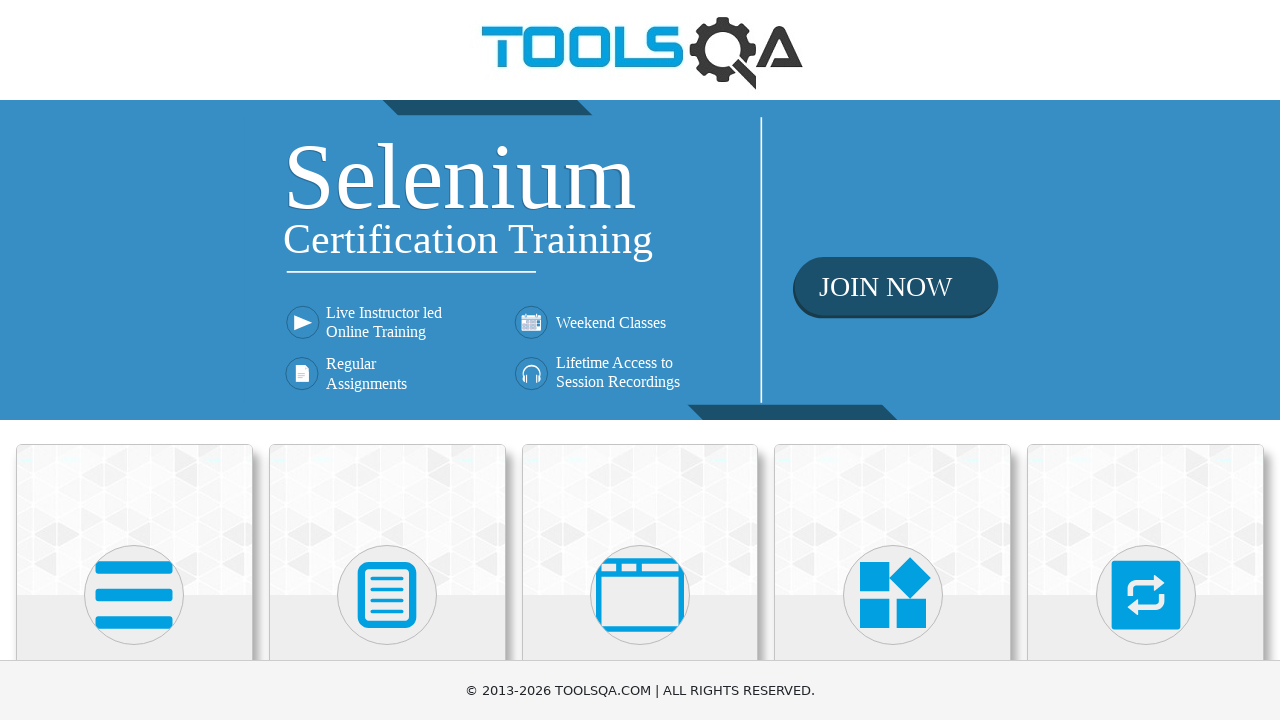

Clicked on Alerts, Frame & Windows card at (640, 520) on xpath=(//div[@class='card mt-4 top-card'])[3]
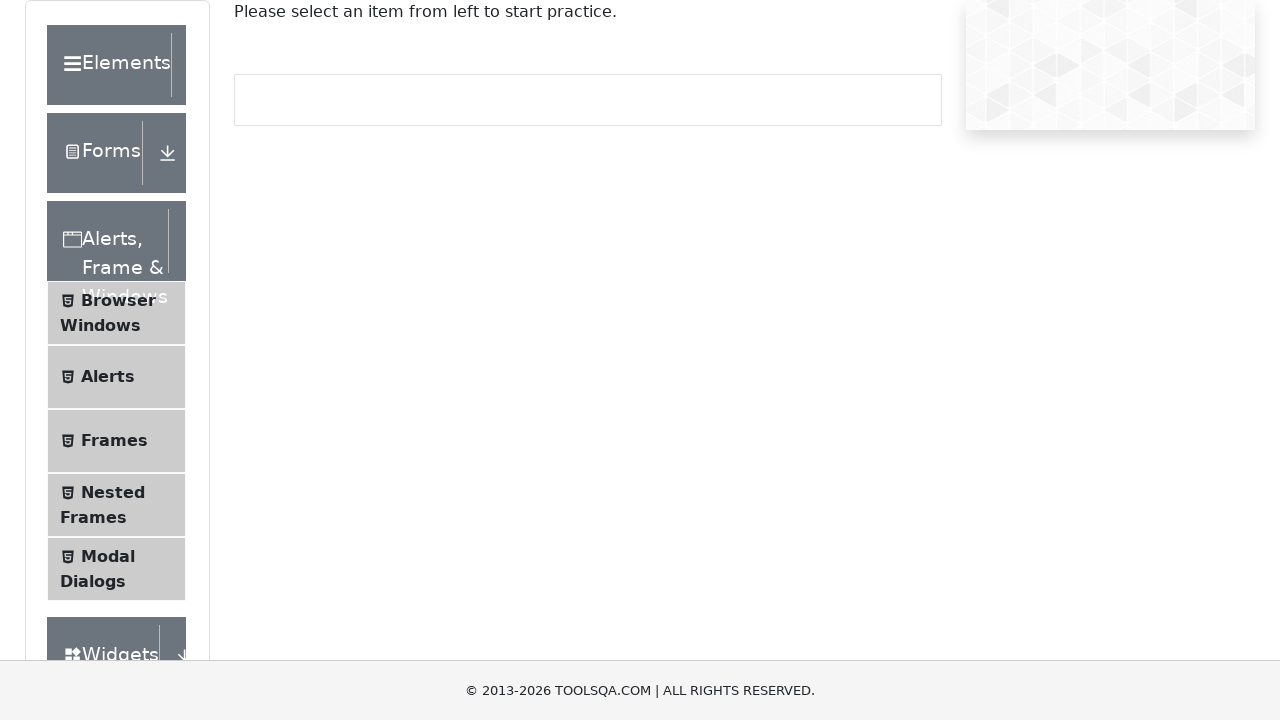

Menu list items are now visible
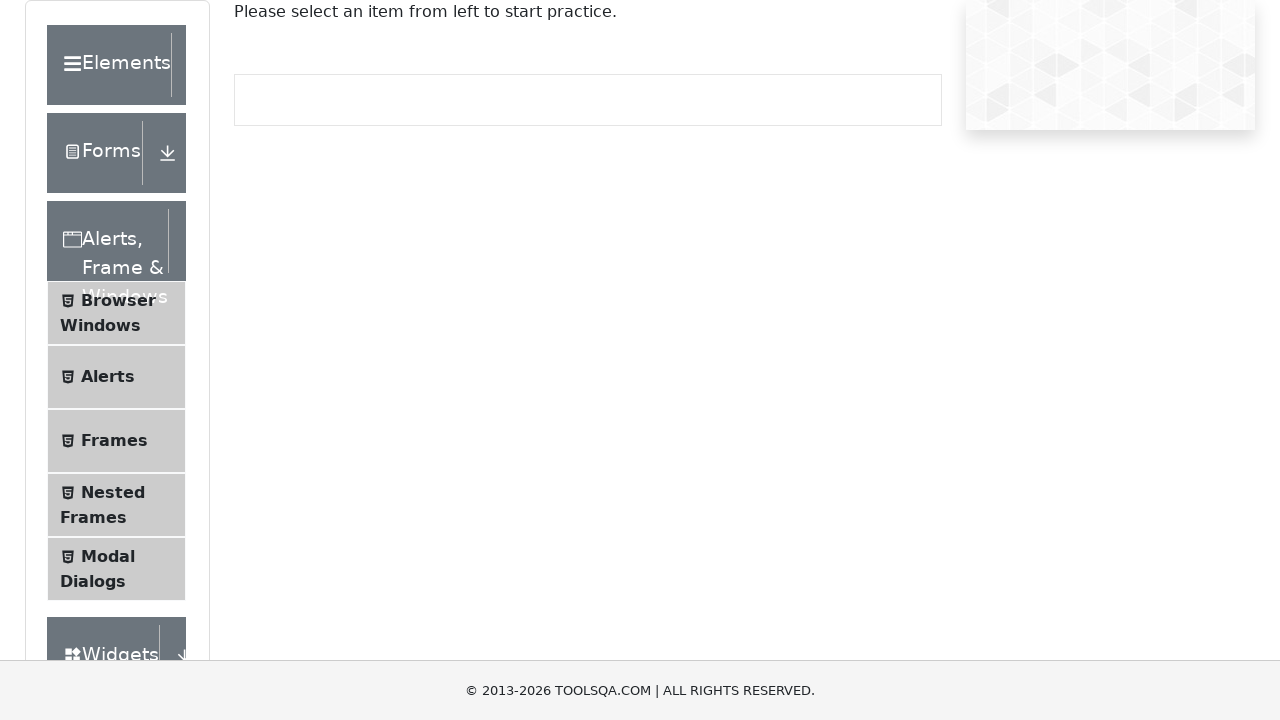

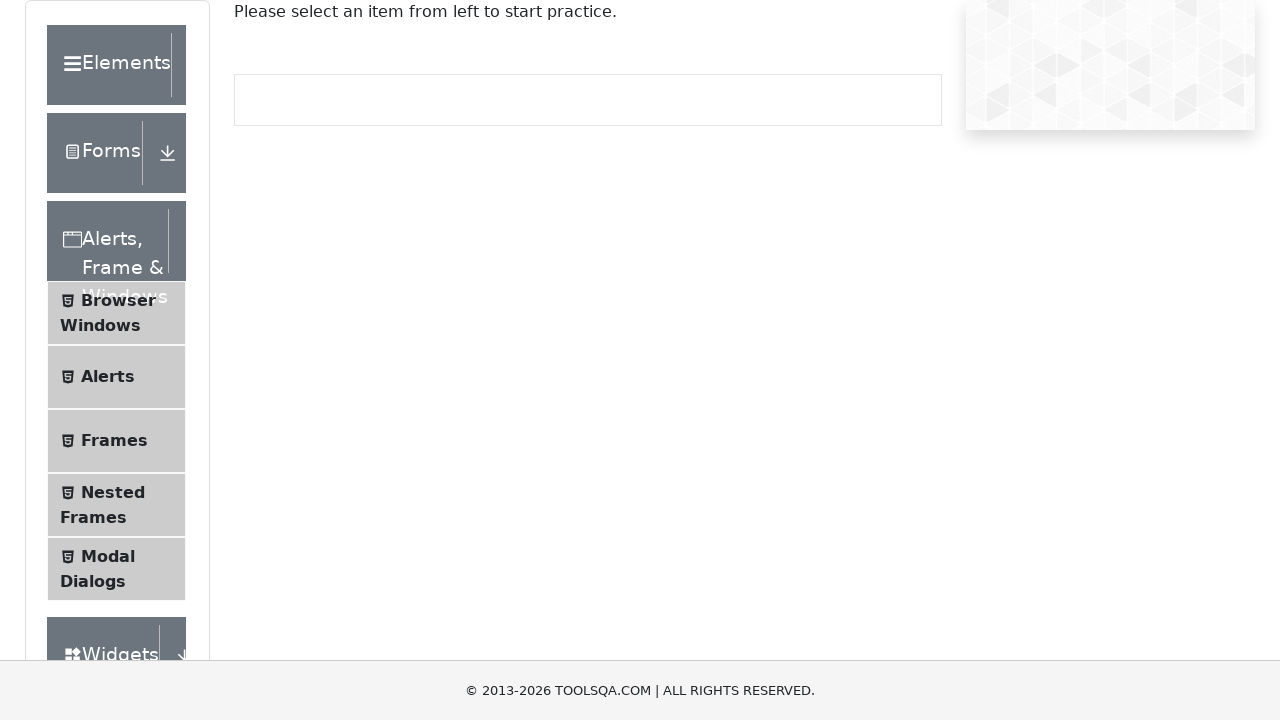